Tests various input field interactions including filling text, appending text, clearing fields, and checking field states (enabled/disabled/readonly) on a demo practice page.

Starting URL: https://letcode.in/edit

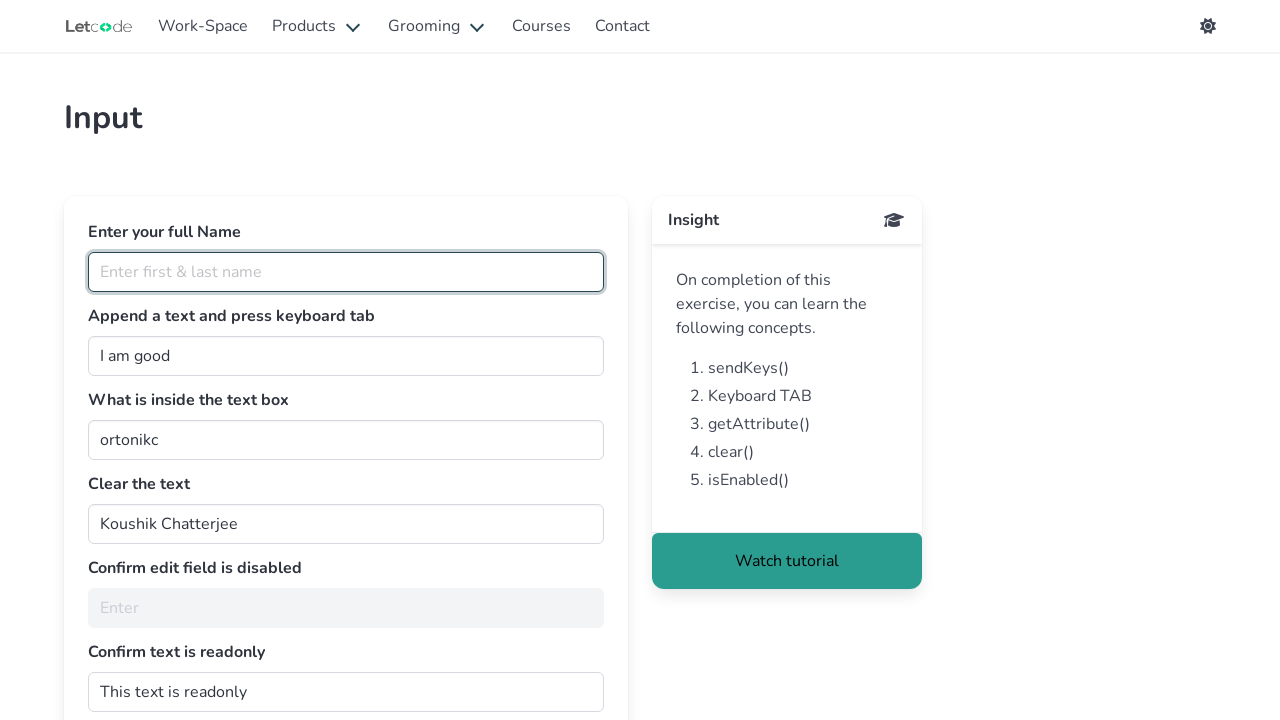

Filled full name field with 'Arun Motoori' on #fullName
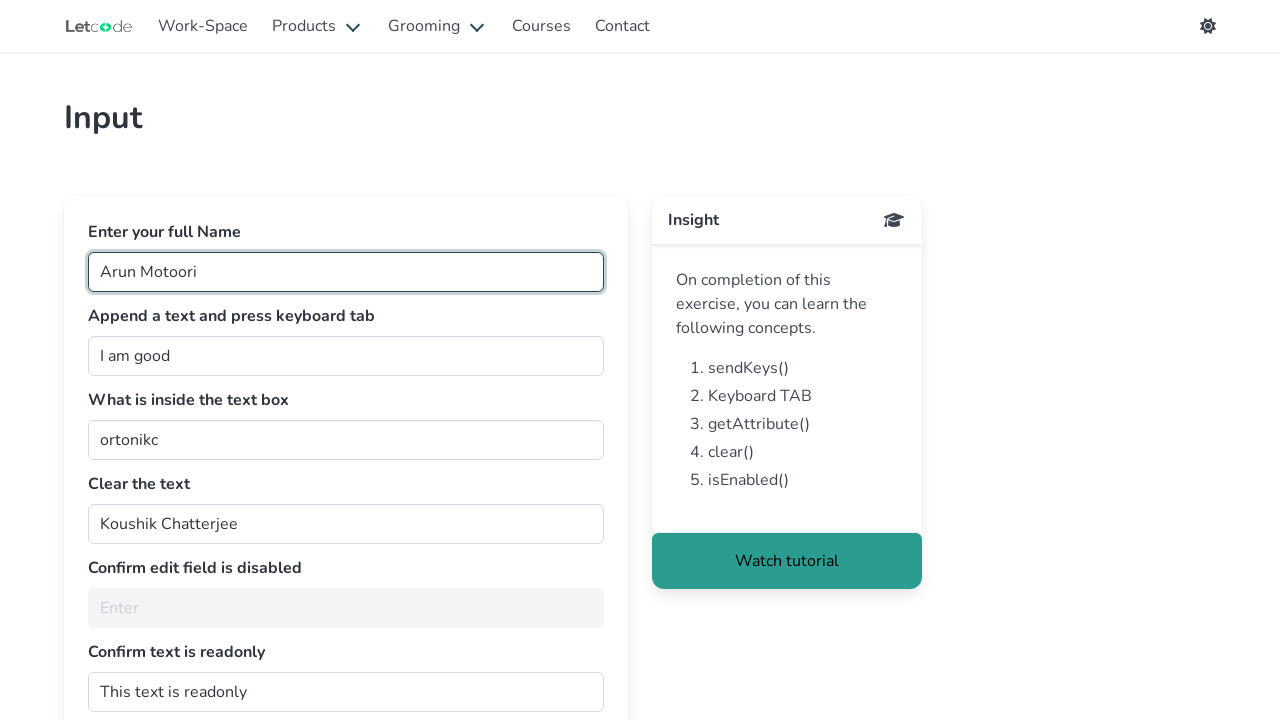

Appended ' tester.' to join field on #join
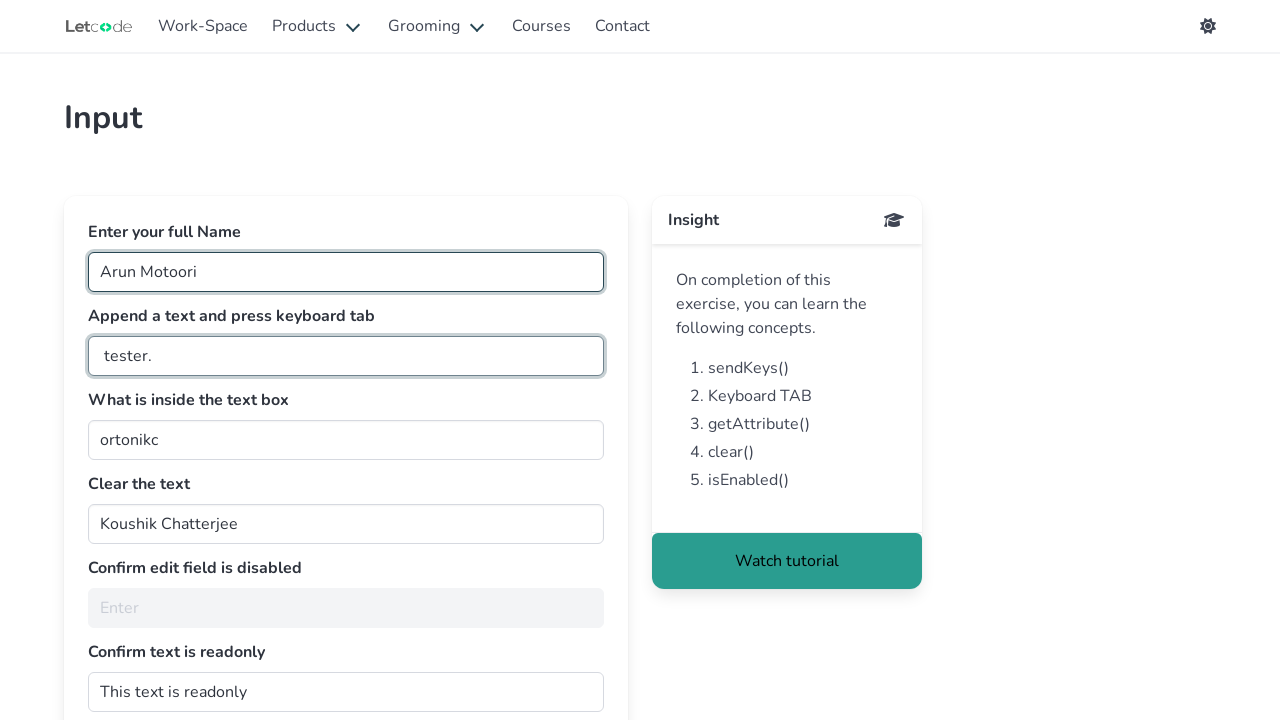

Pressed Tab key to move focus away from join field on #join
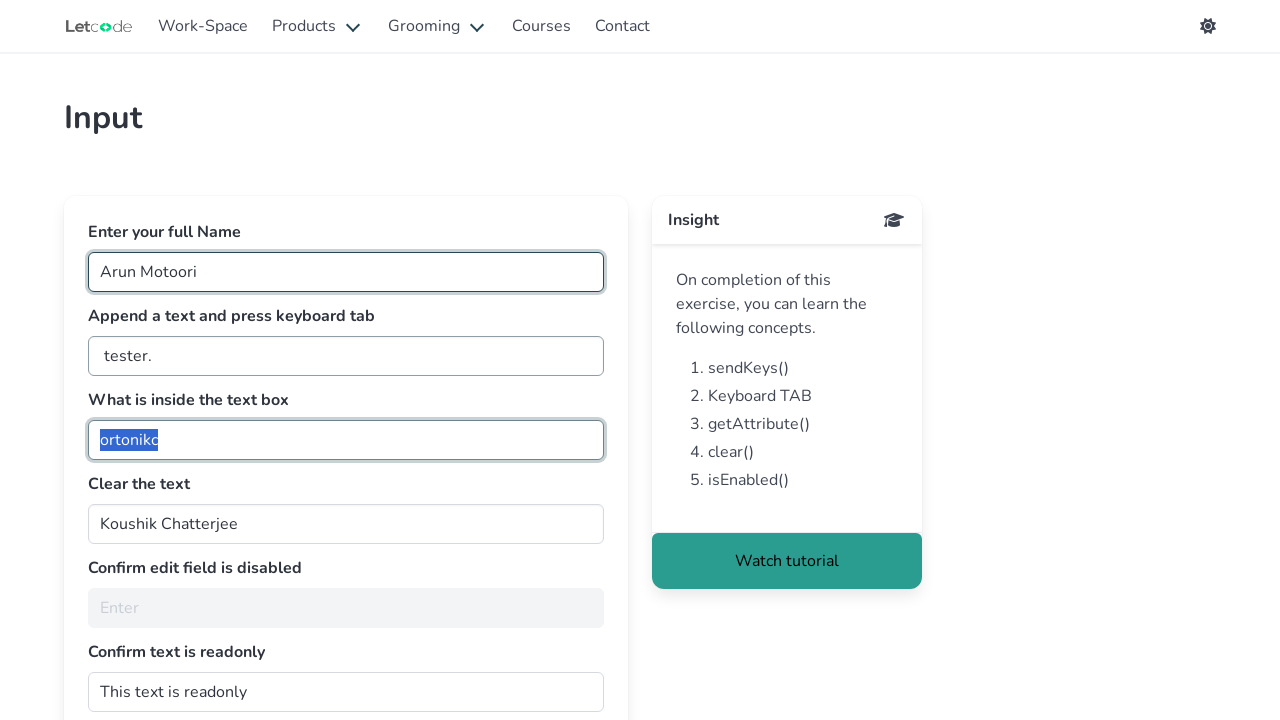

Located getMe field
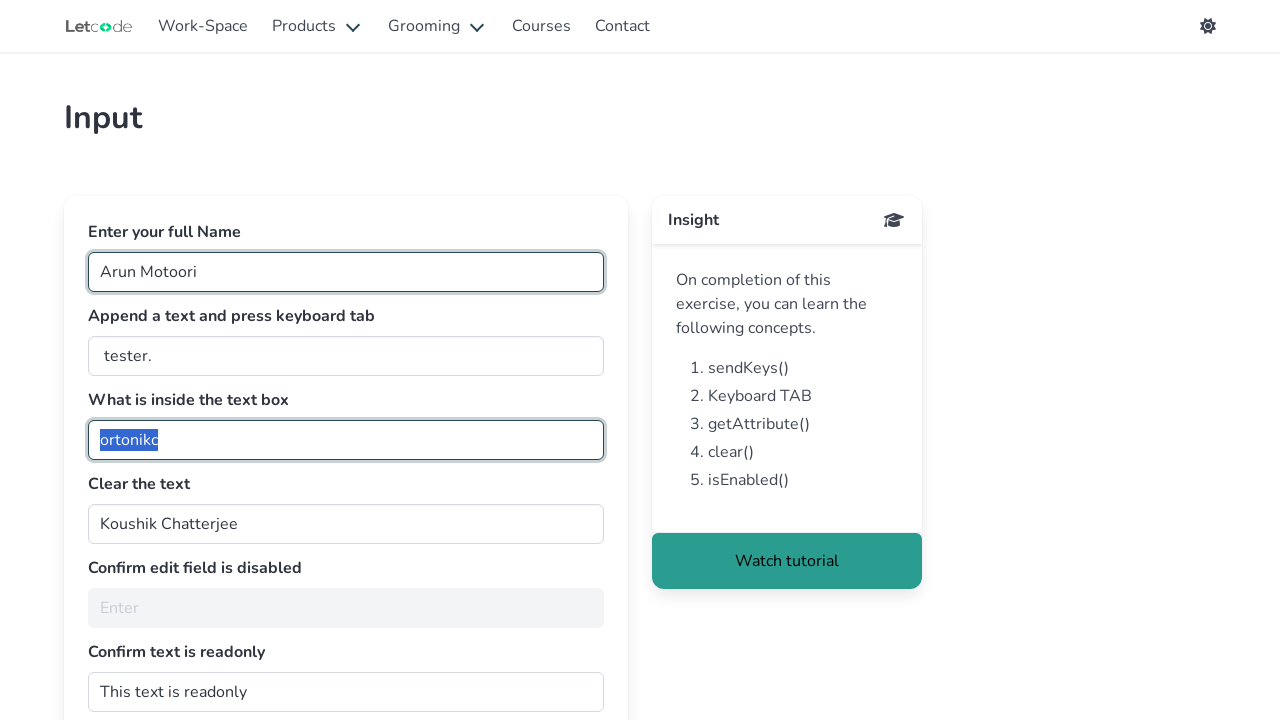

Retrieved value from getMe field: 'ortonikc'
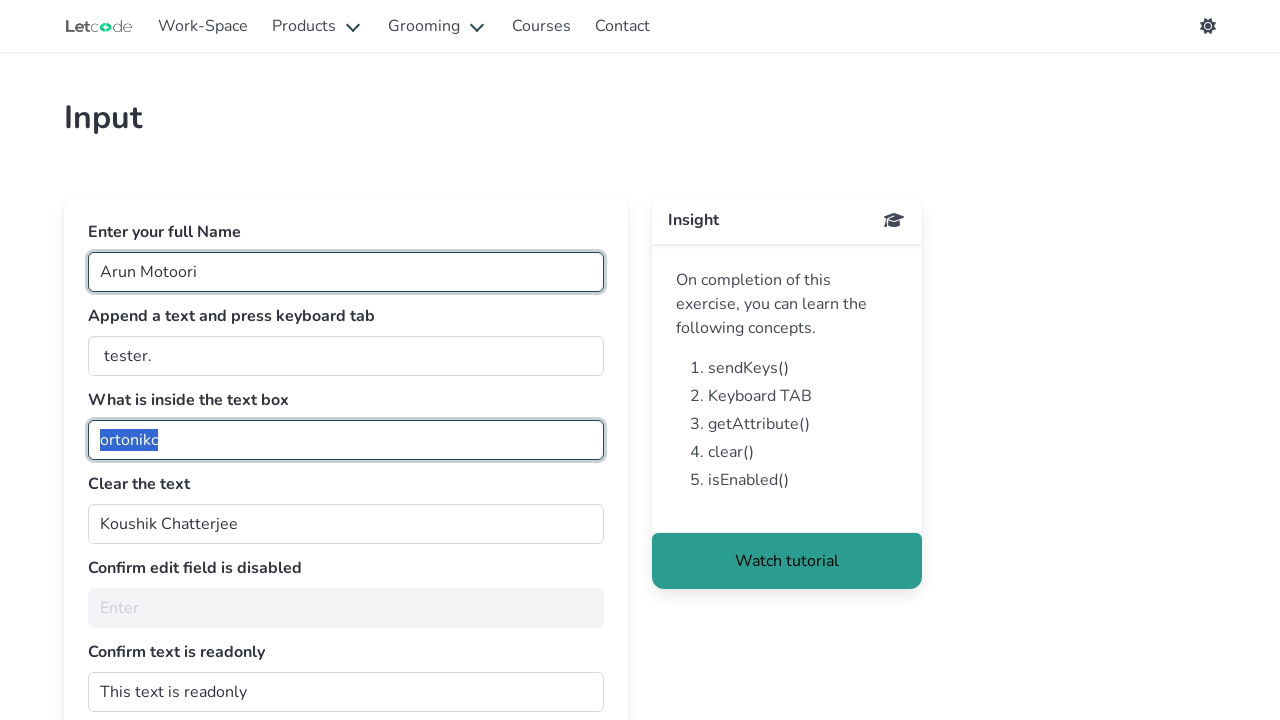

Cleared the clearMe field on #clearMe
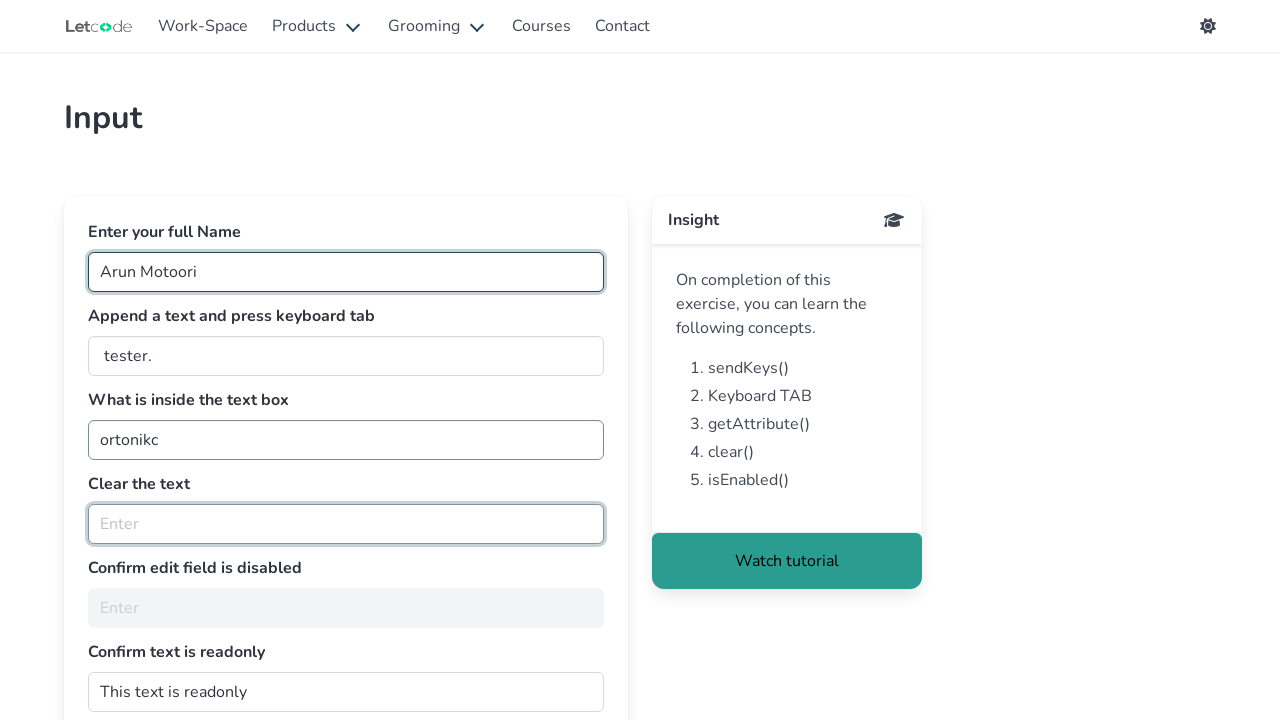

Located noEdit field
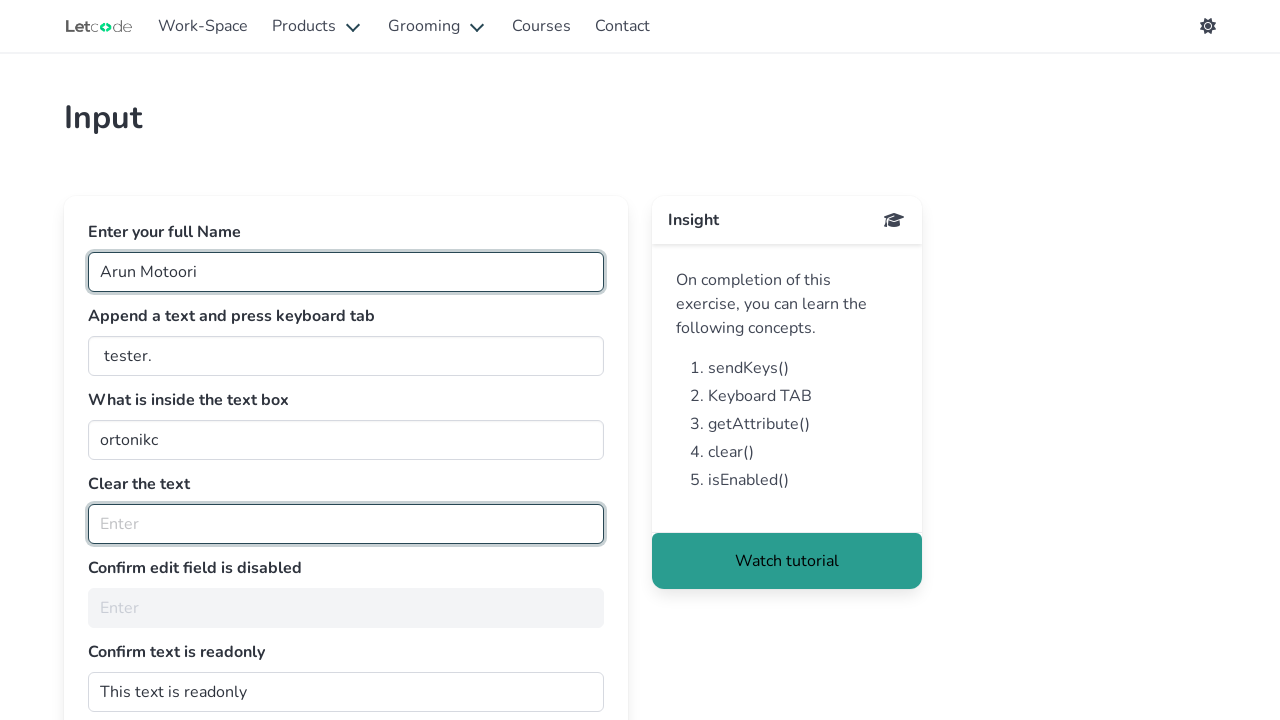

Verified noEdit field enabled status: False
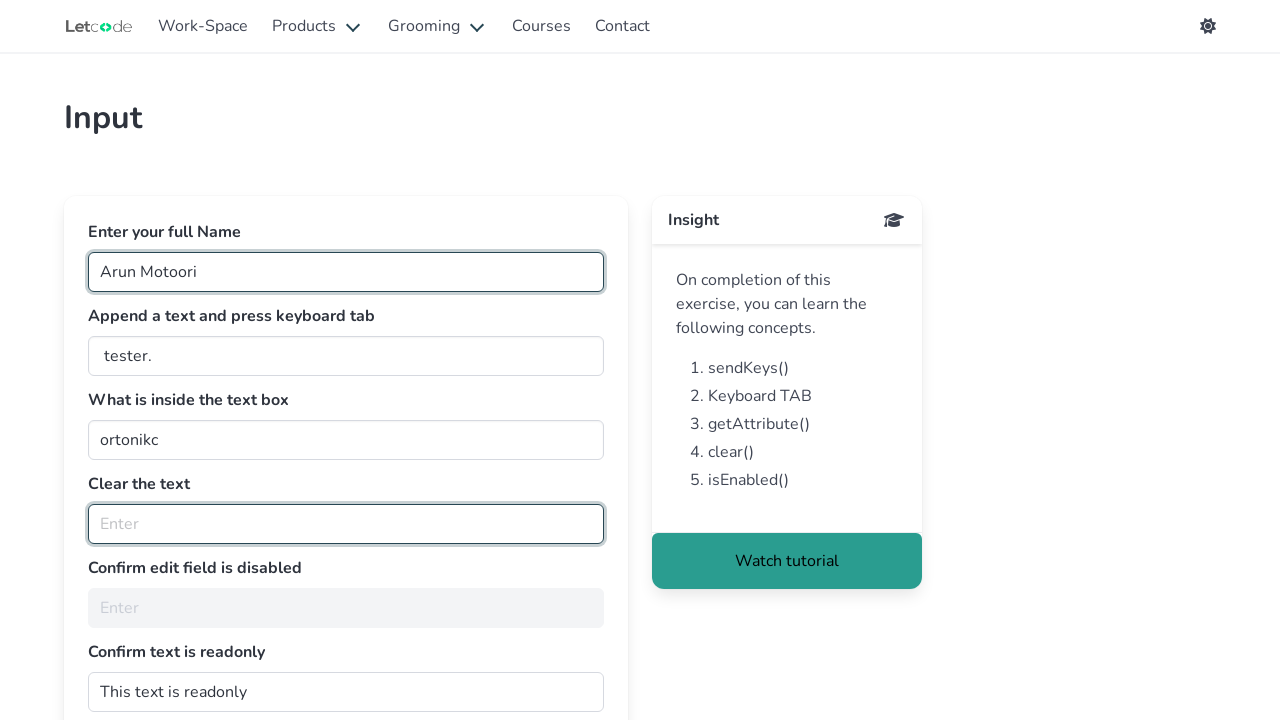

Located dontwrite field
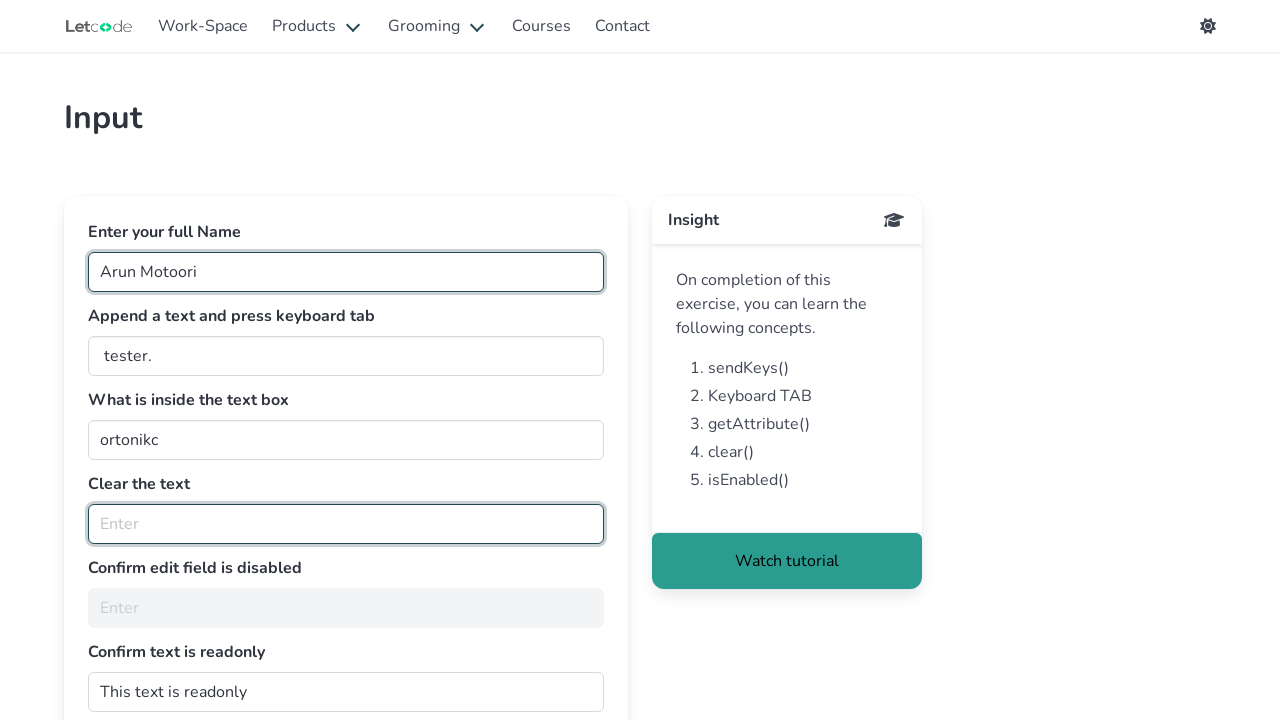

Verified dontwrite field readonly status: 
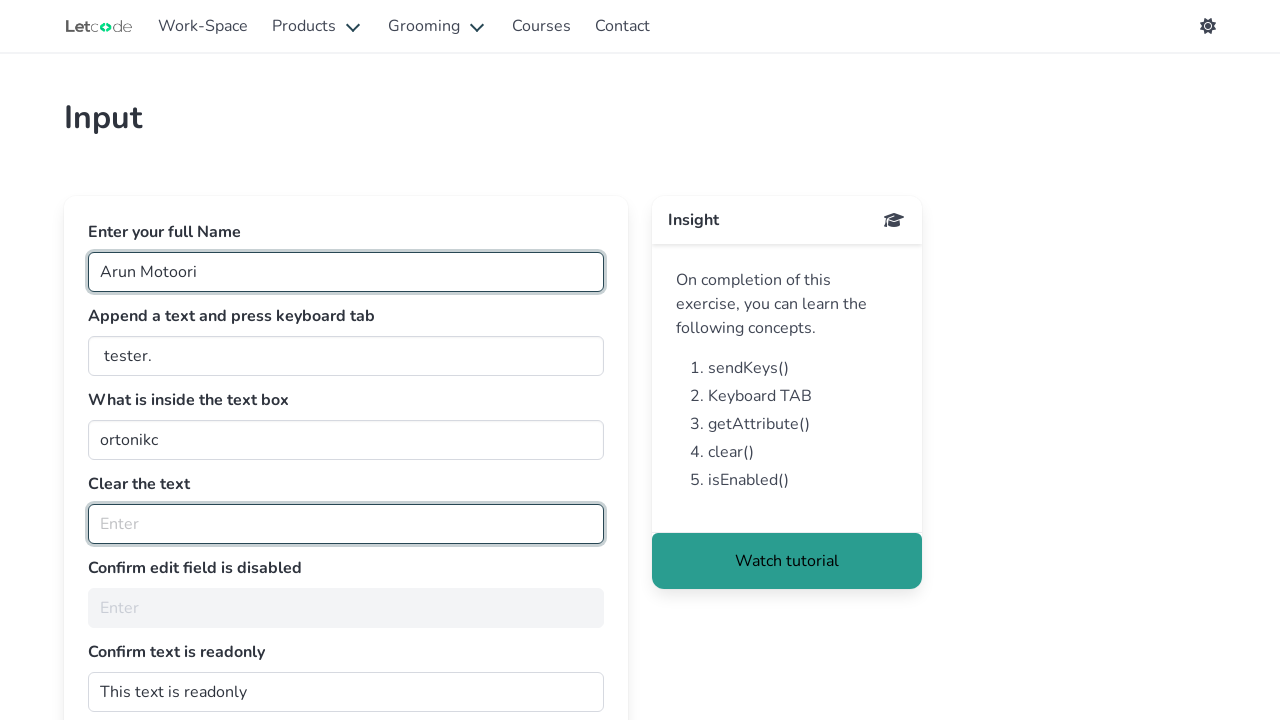

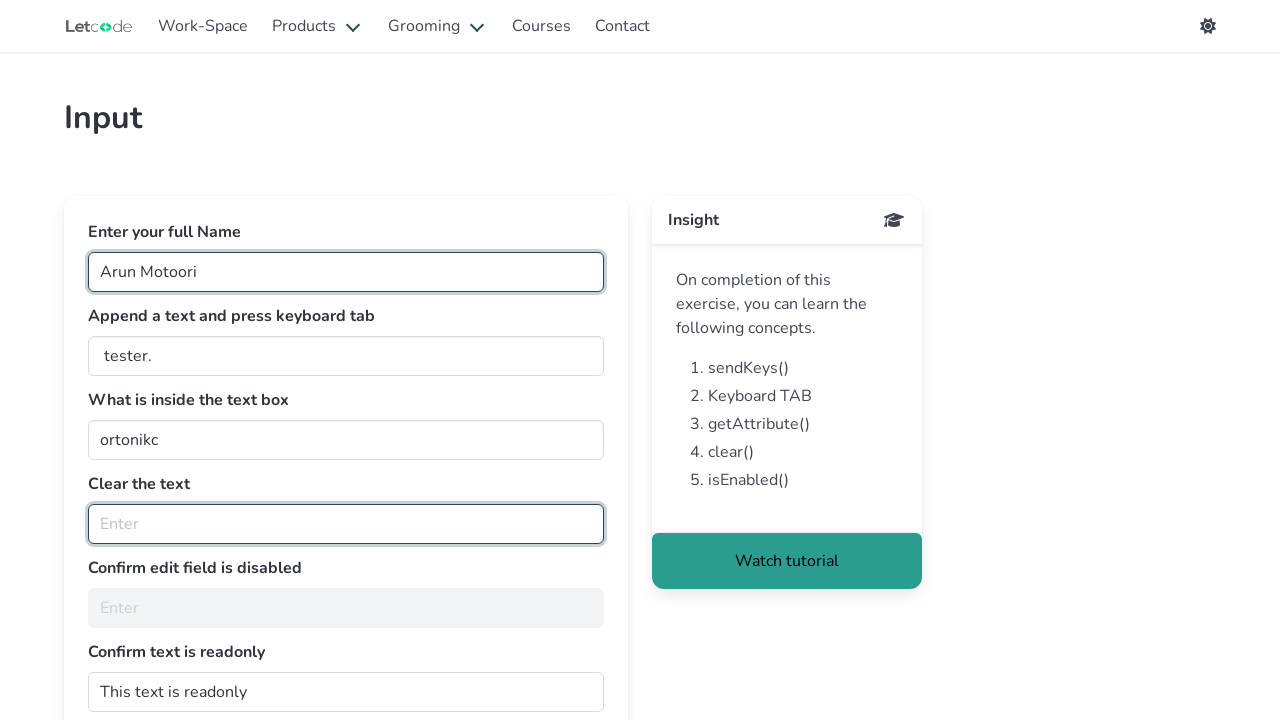